Tests the control group functionality by selecting car transmission types, insurance options, and clicking the book button

Starting URL: https://jqueryui.com/

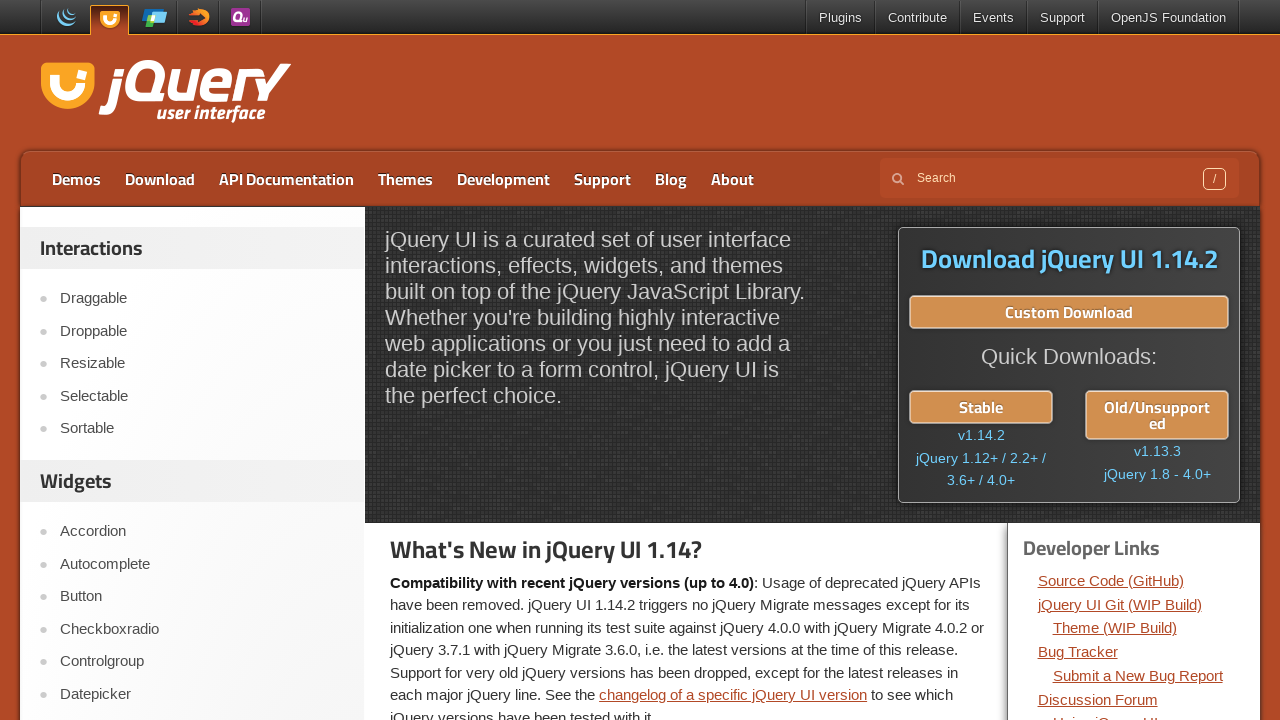

Clicked on the Controlgroup menu item at (202, 662) on xpath=//a[normalize-space()='Controlgroup']
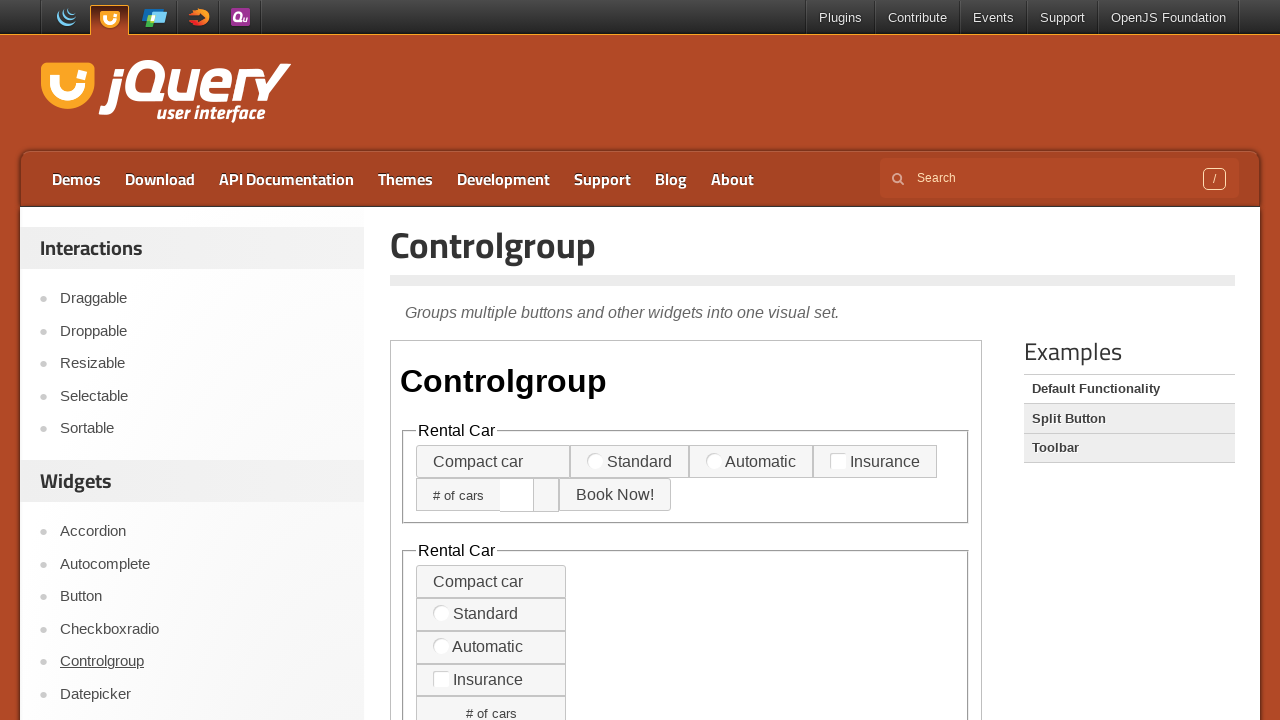

Located the demo iframe
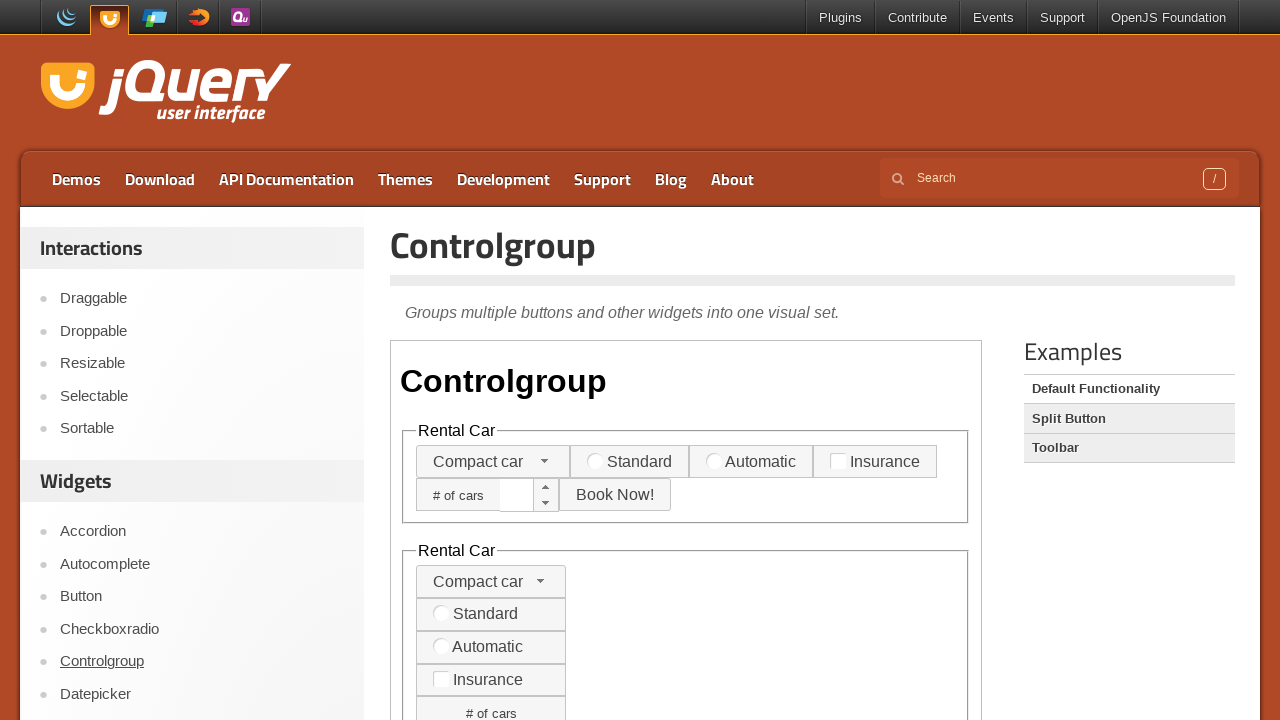

Selected automatic transmission for horizontal group at (751, 462) on iframe.demo-frame >> internal:control=enter-frame >> label[for='transmission-aut
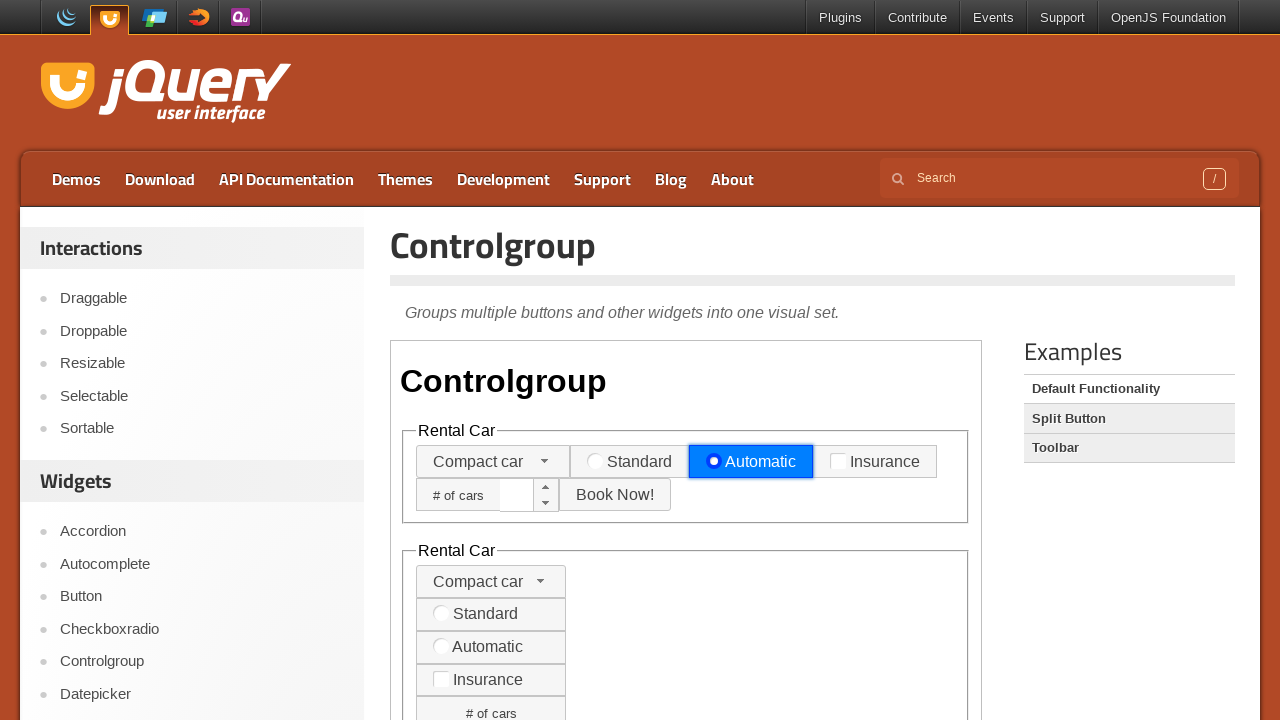

Selected insurance option for horizontal group at (875, 462) on iframe.demo-frame >> internal:control=enter-frame >> label[for='insurance']
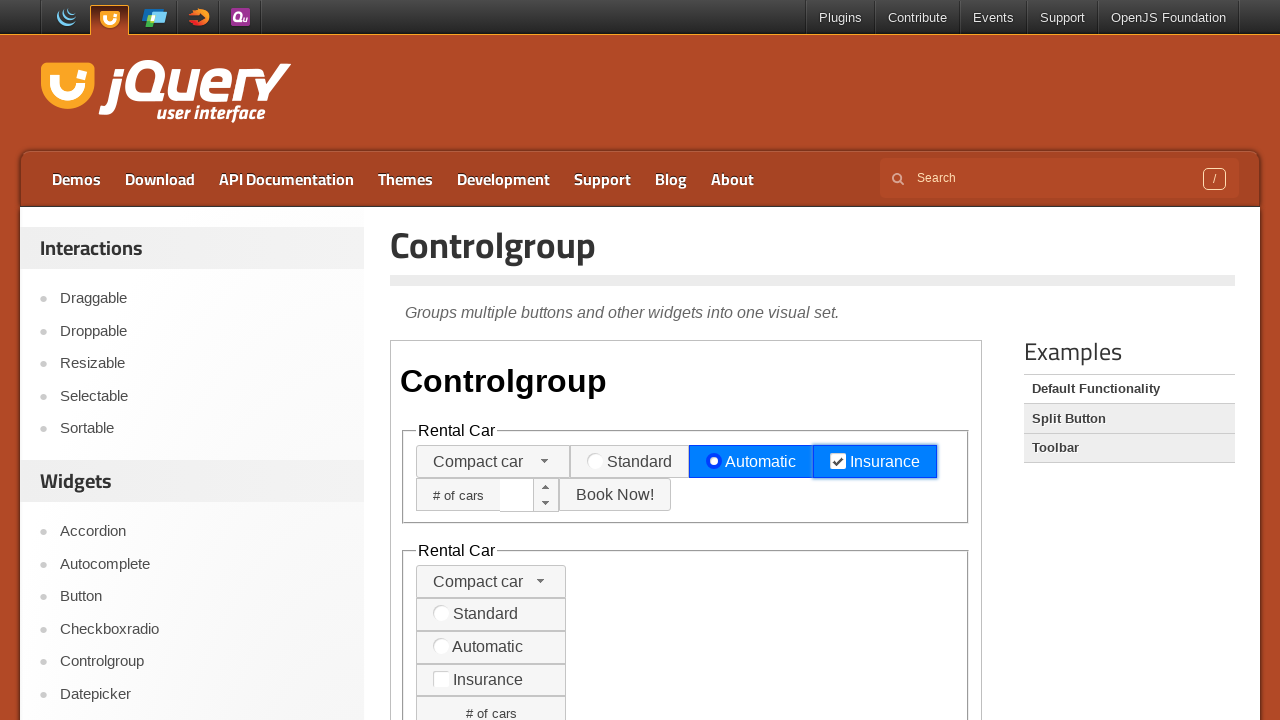

Selected standard transmission for vertical group at (491, 614) on iframe.demo-frame >> internal:control=enter-frame >> label[for='transmission-sta
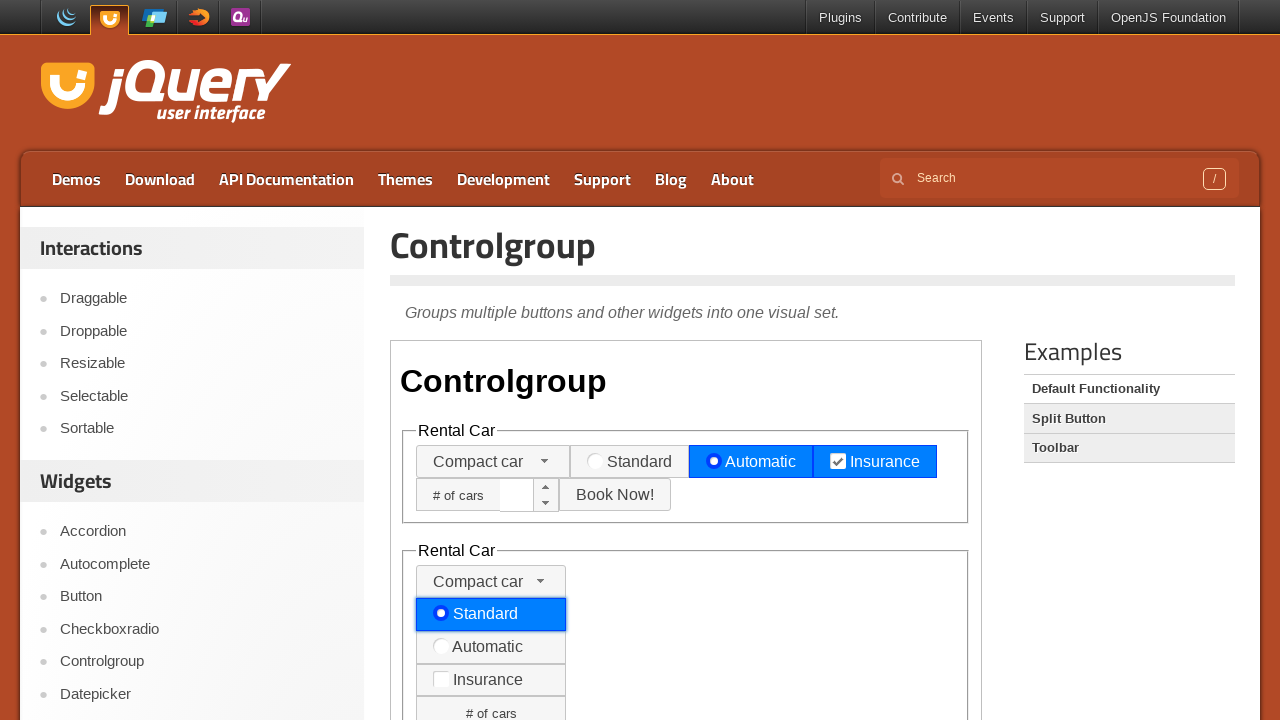

Selected insurance option for vertical group at (491, 680) on iframe.demo-frame >> internal:control=enter-frame >> label[for='insurance-v']
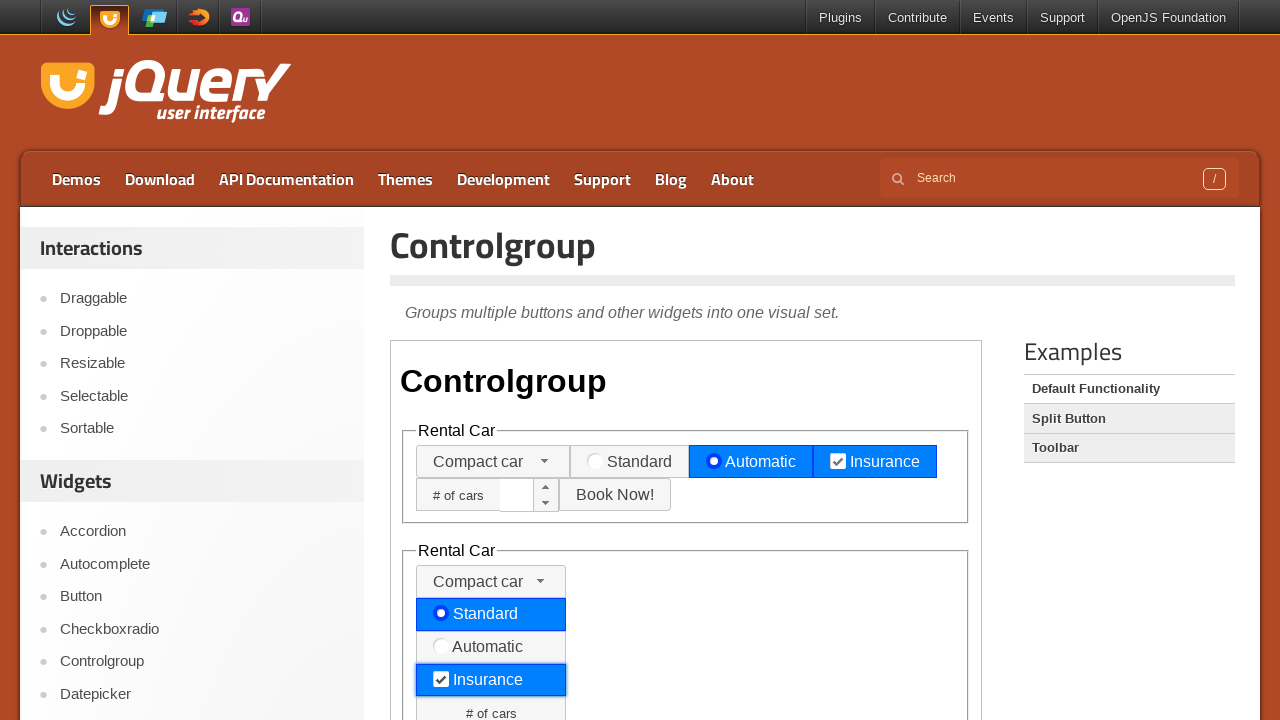

Clicked the Book Now button at (491, 704) on iframe.demo-frame >> internal:control=enter-frame >> #book
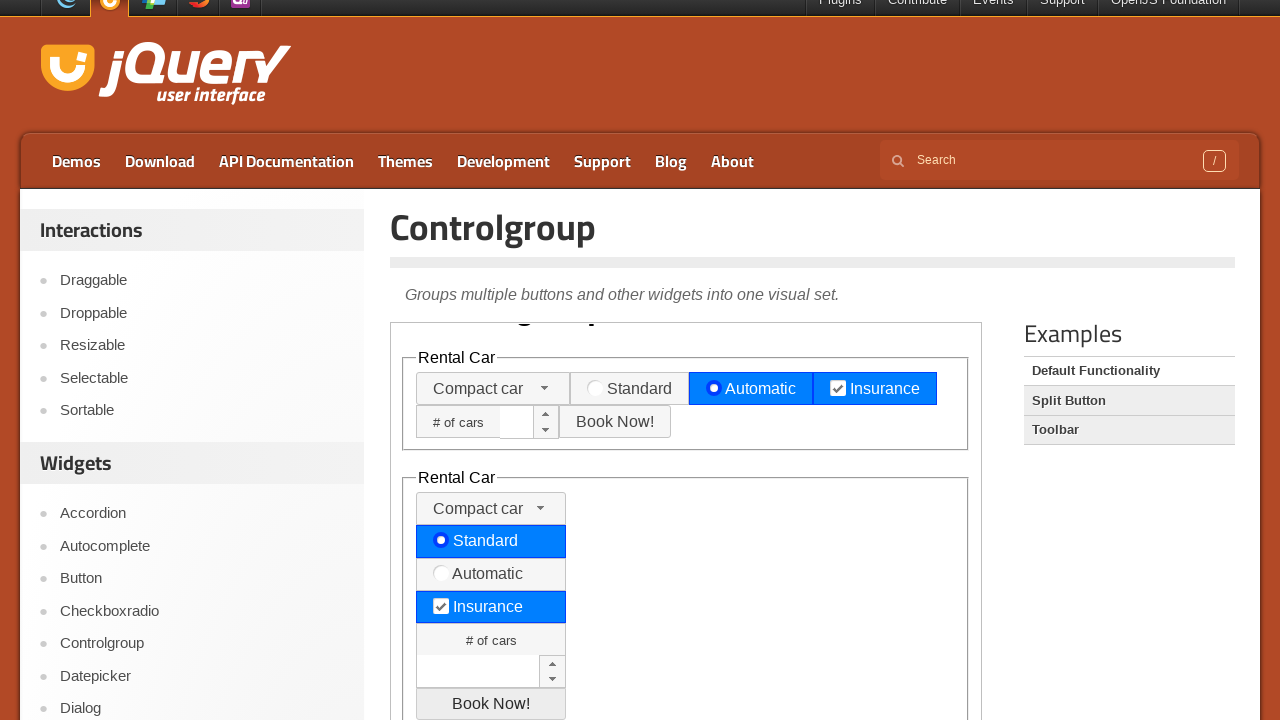

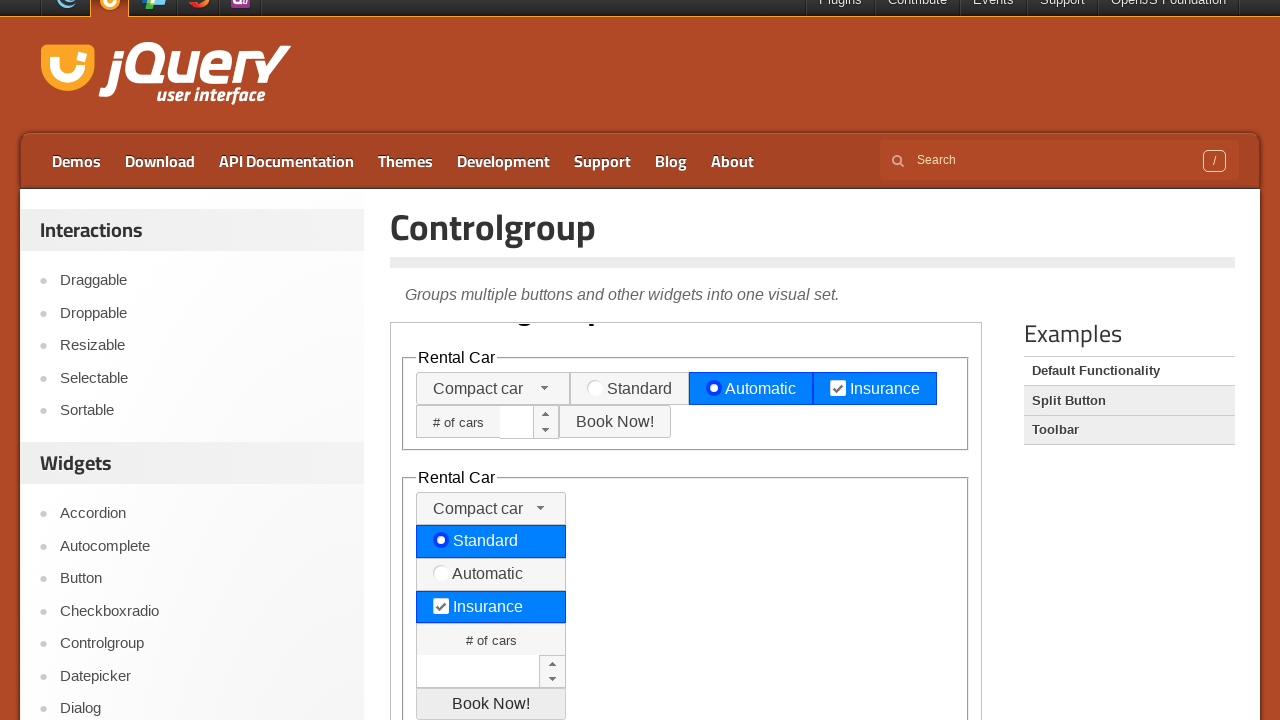